Tests opting out of A/B tests by adding an opt-out cookie after visiting the page, then refreshing to verify the page shows "No A/B Test" heading

Starting URL: http://the-internet.herokuapp.com/abtest

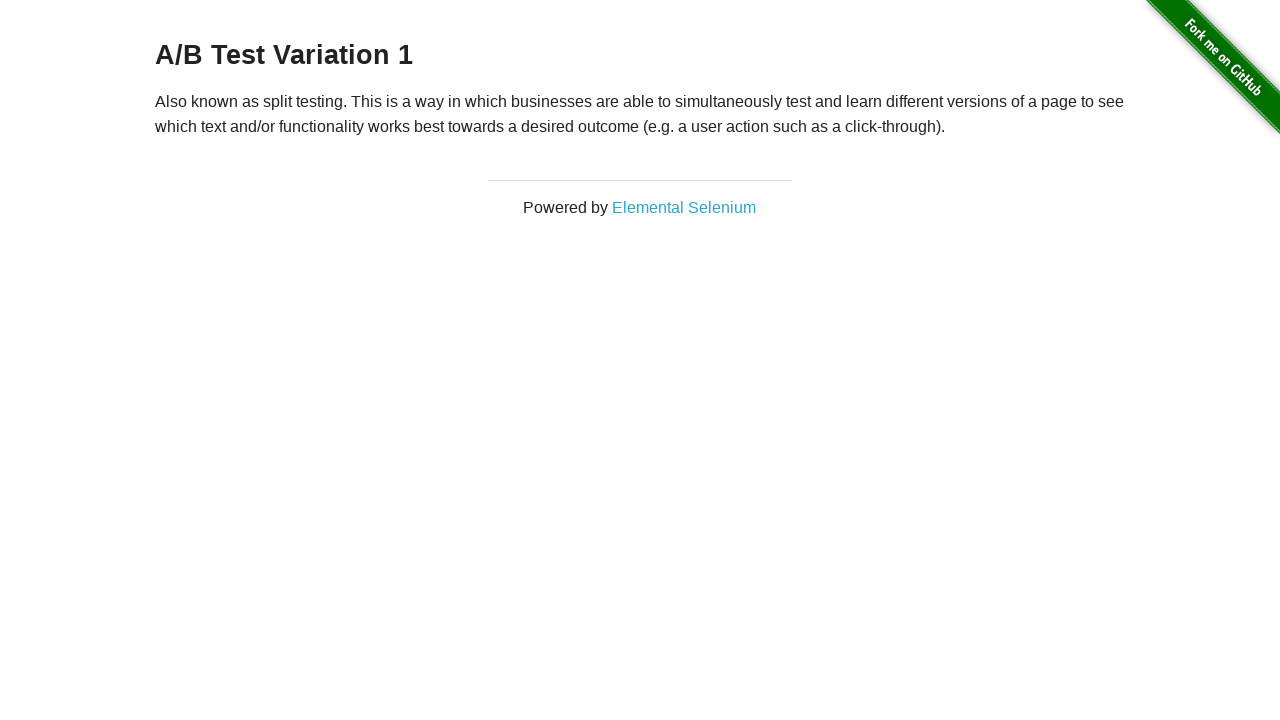

Located h3 heading element
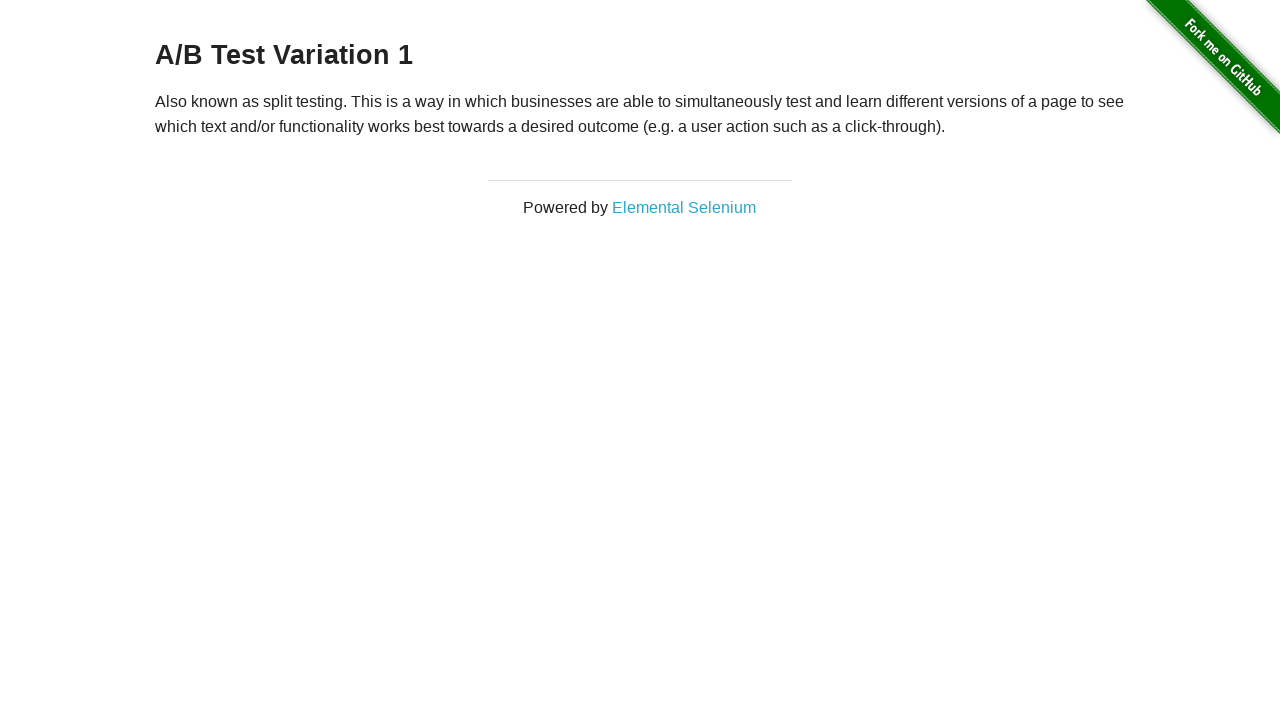

Retrieved heading text content
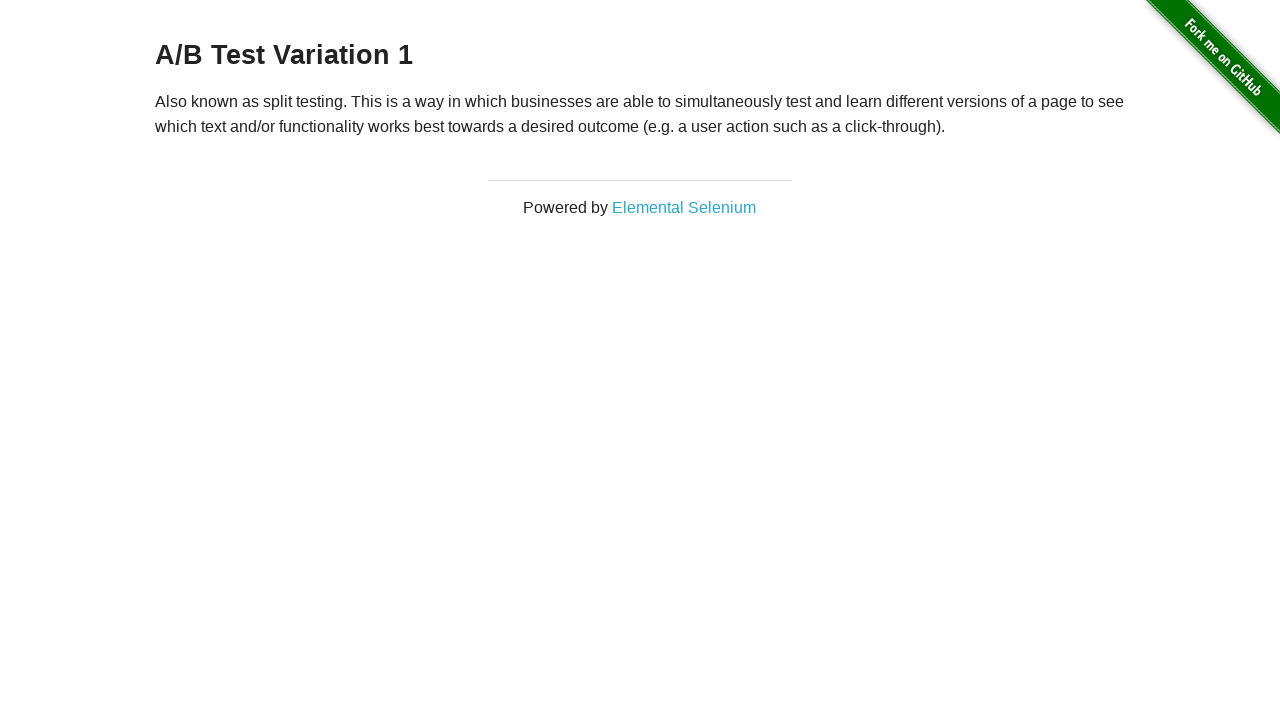

Verified heading starts with 'A/B Test'
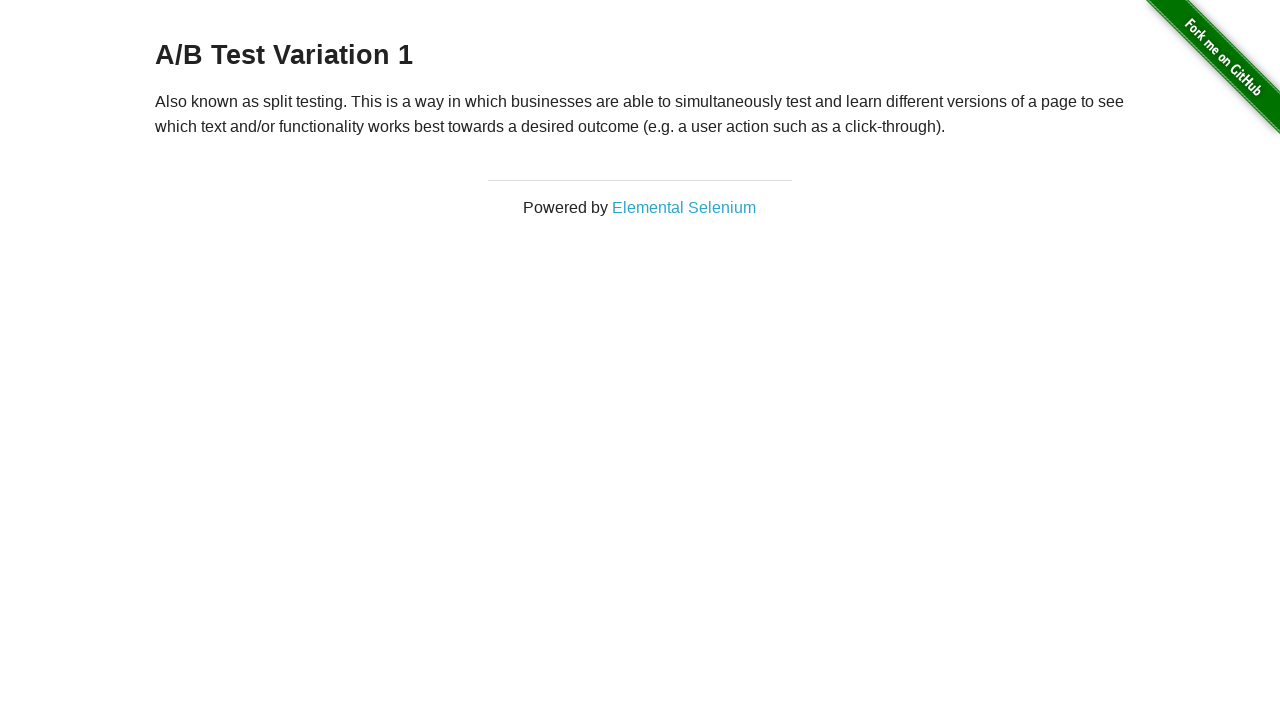

Added optimizelyOptOut cookie to opt out of A/B tests
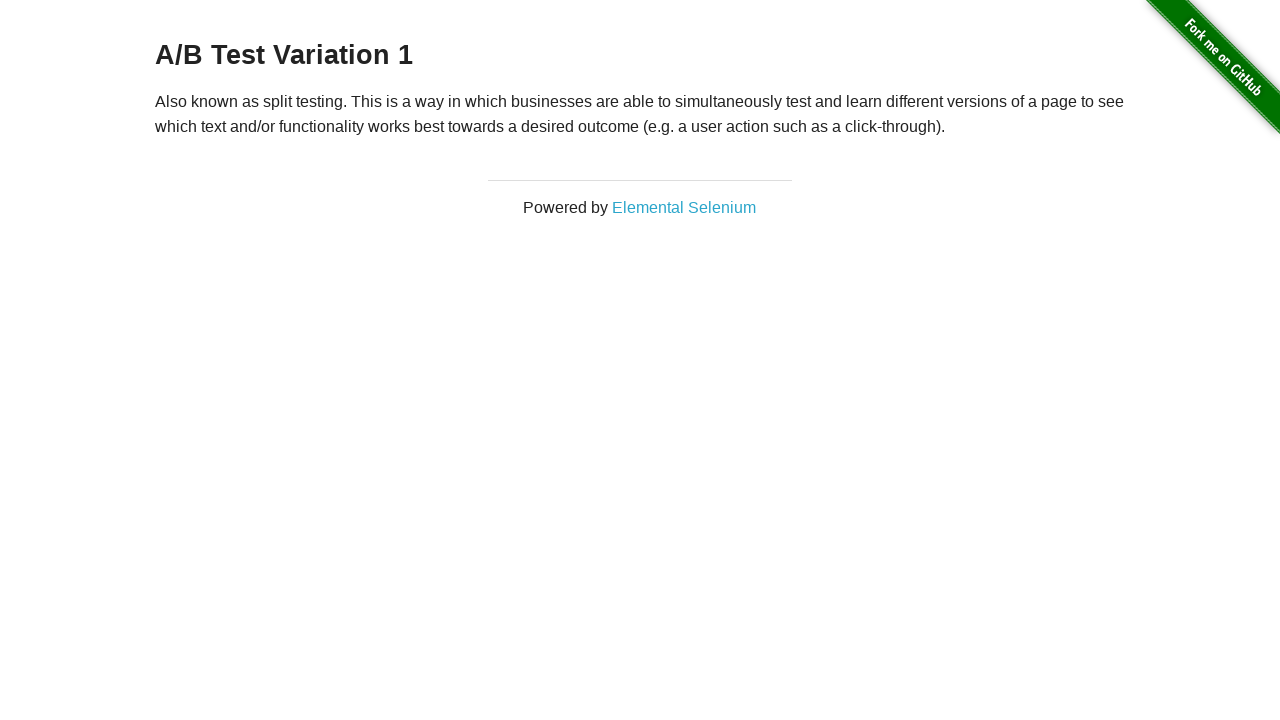

Refreshed page to apply opt-out cookie
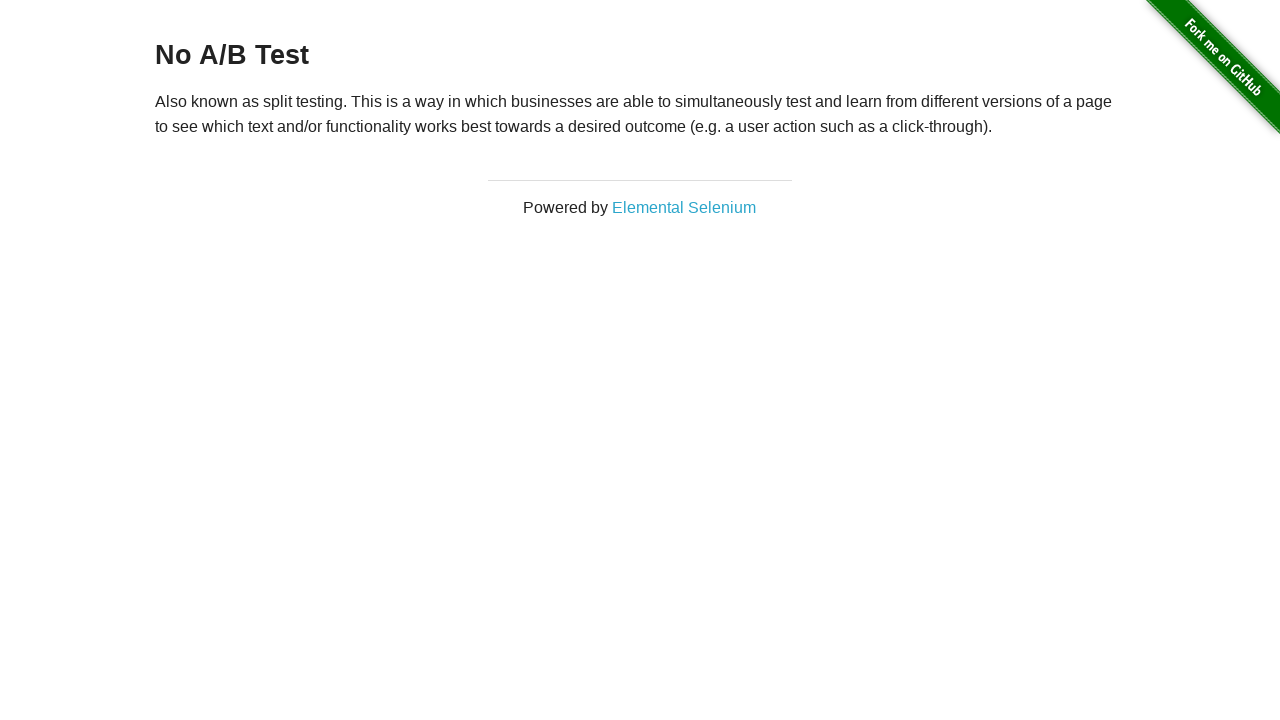

Retrieved heading text content after page refresh
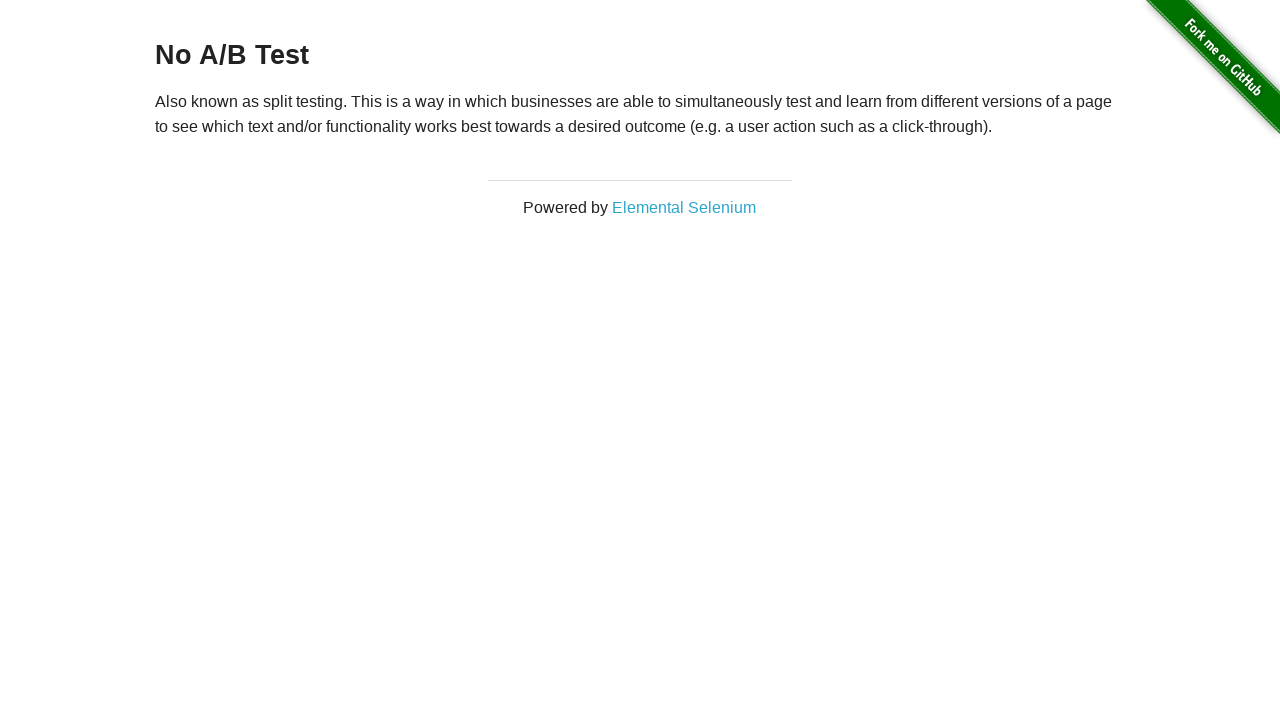

Verified heading shows 'No A/B Test' confirming opt-out successful
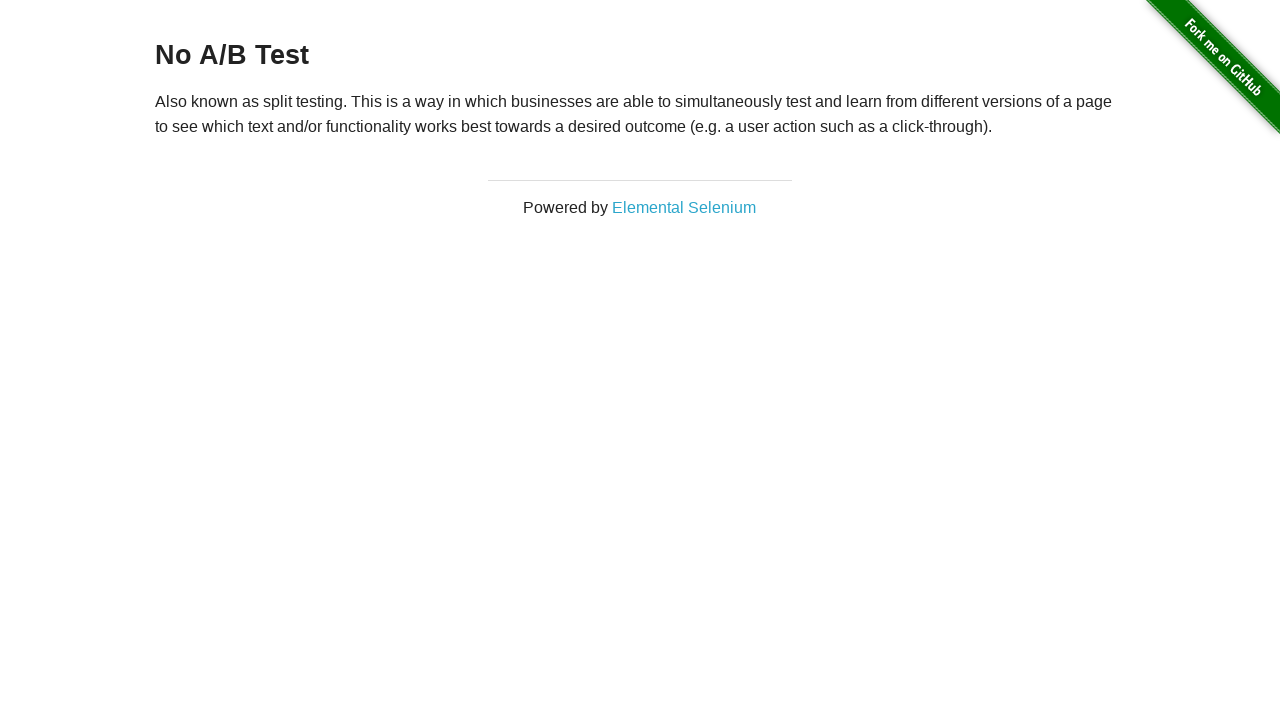

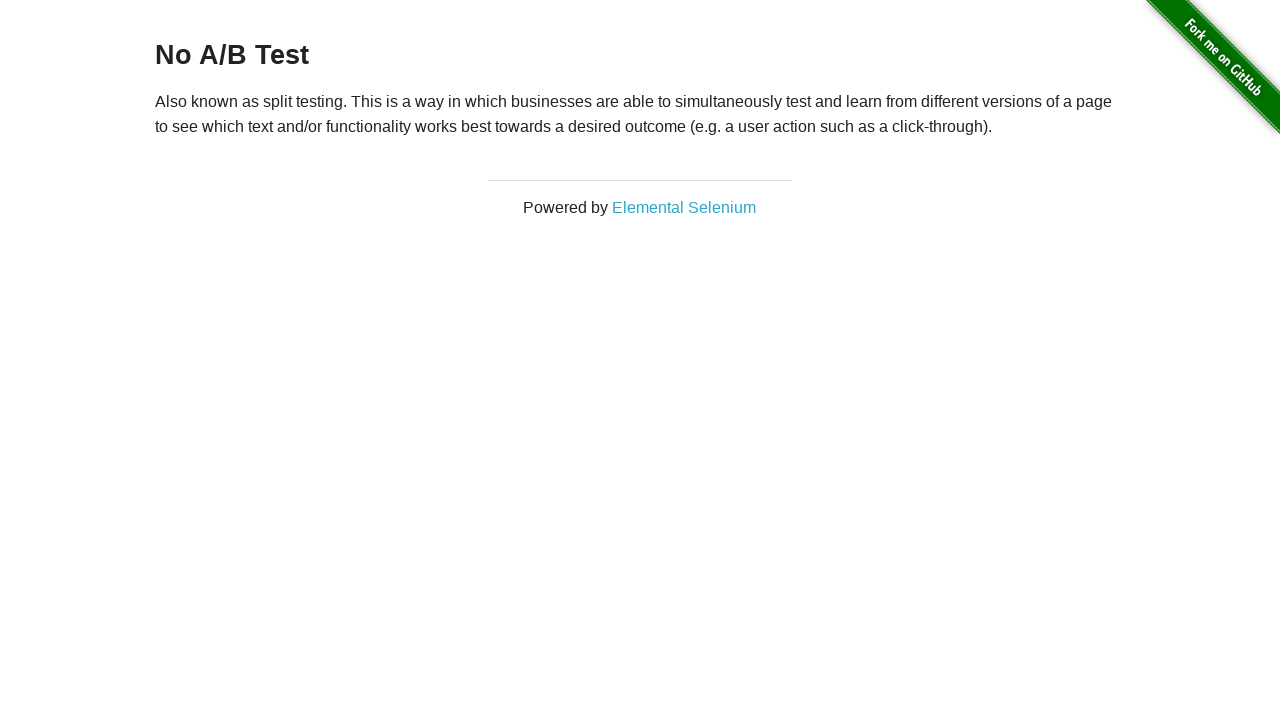